Tests dismissing a JavaScript confirm dialog by clicking the second button, dismissing the alert, and verifying the result message does not contain "successfully"

Starting URL: https://the-internet.herokuapp.com/javascript_alerts

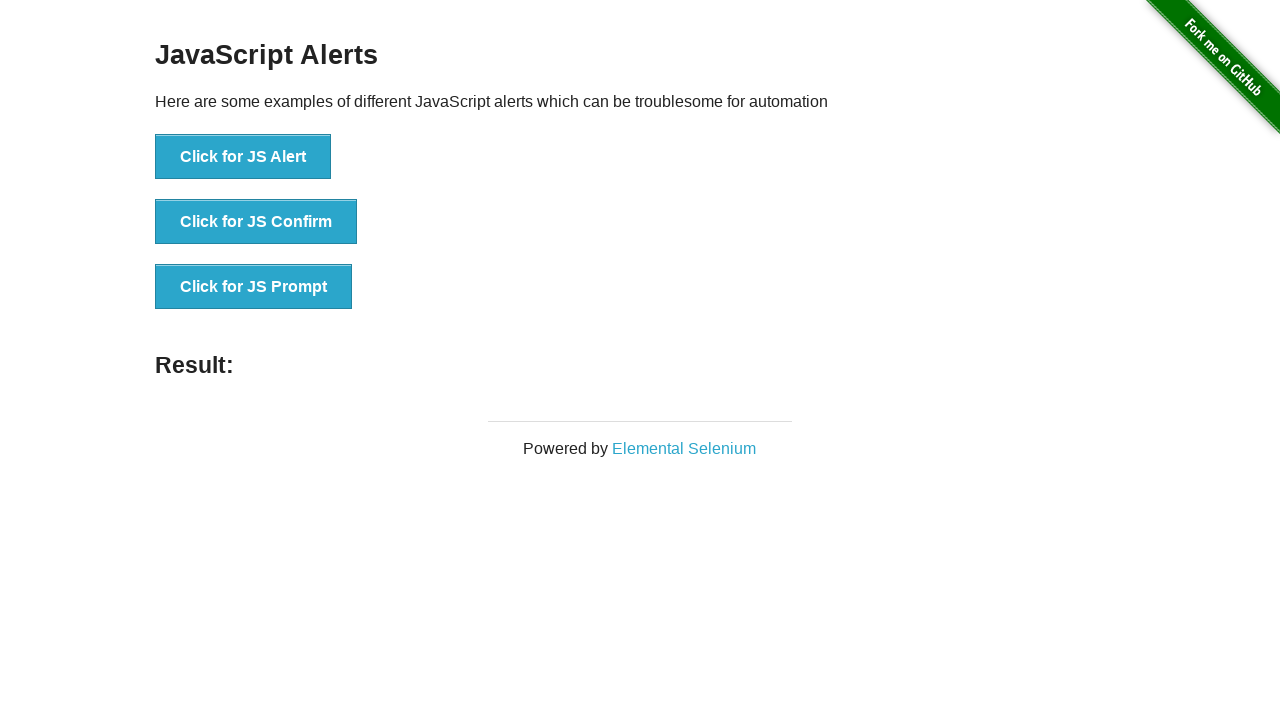

Set up dialog handler to dismiss confirm dialog
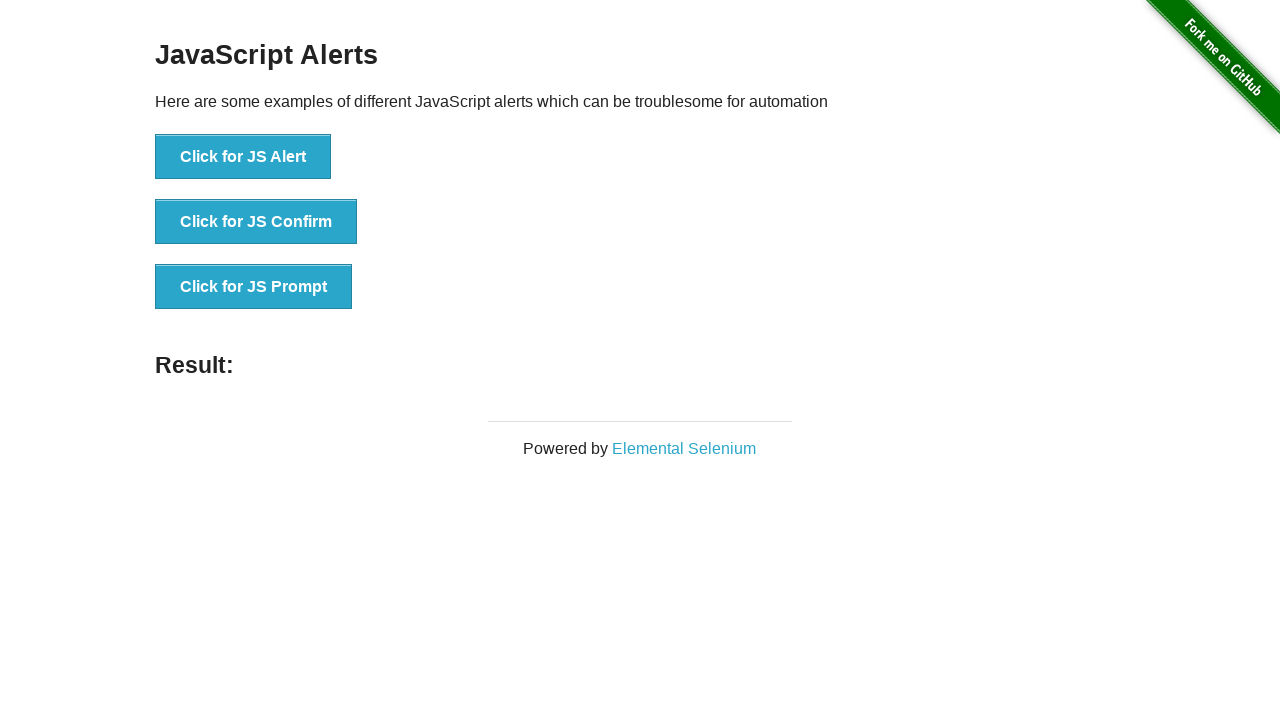

Clicked button to trigger JavaScript confirm dialog at (256, 222) on button[onclick='jsConfirm()']
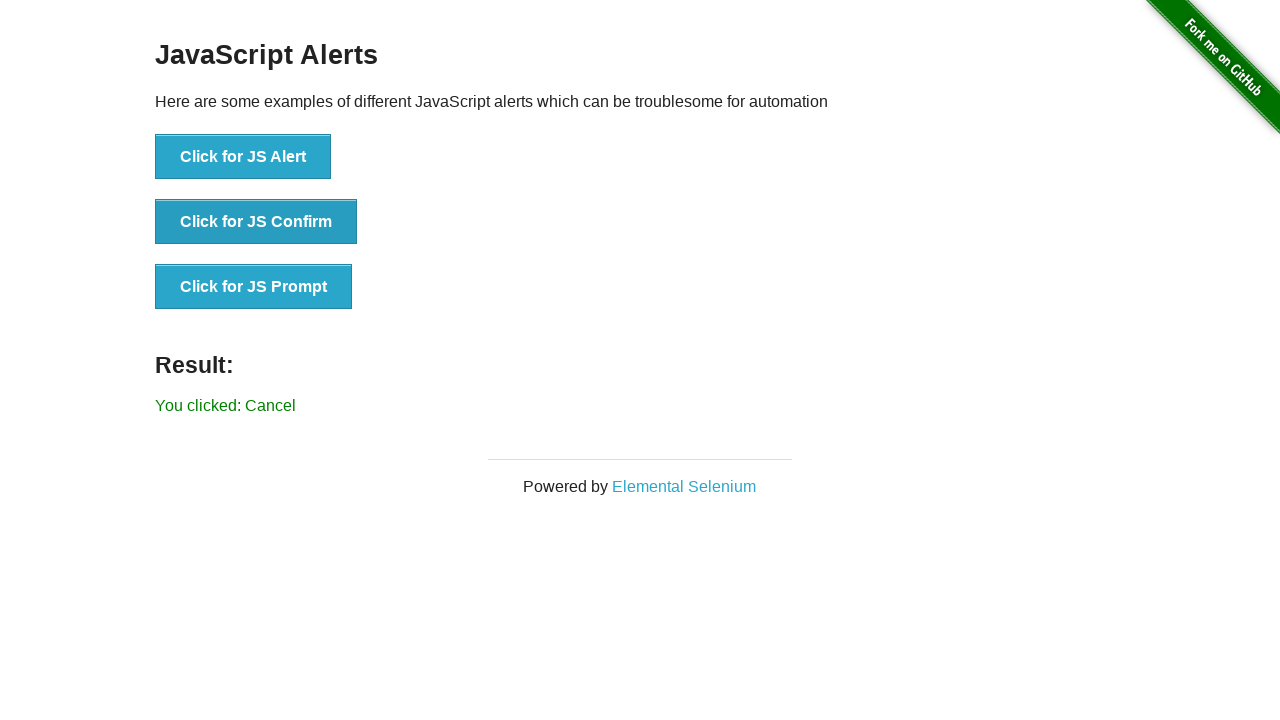

Waited for result message to appear
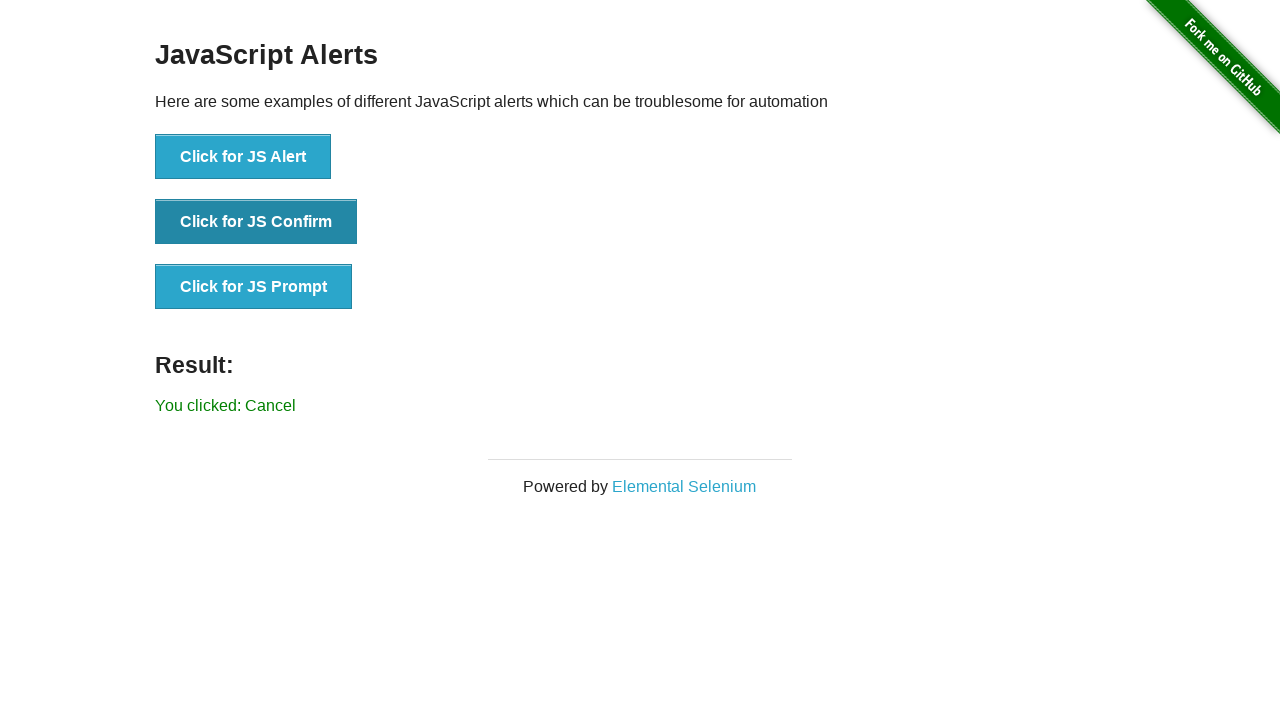

Retrieved result message text
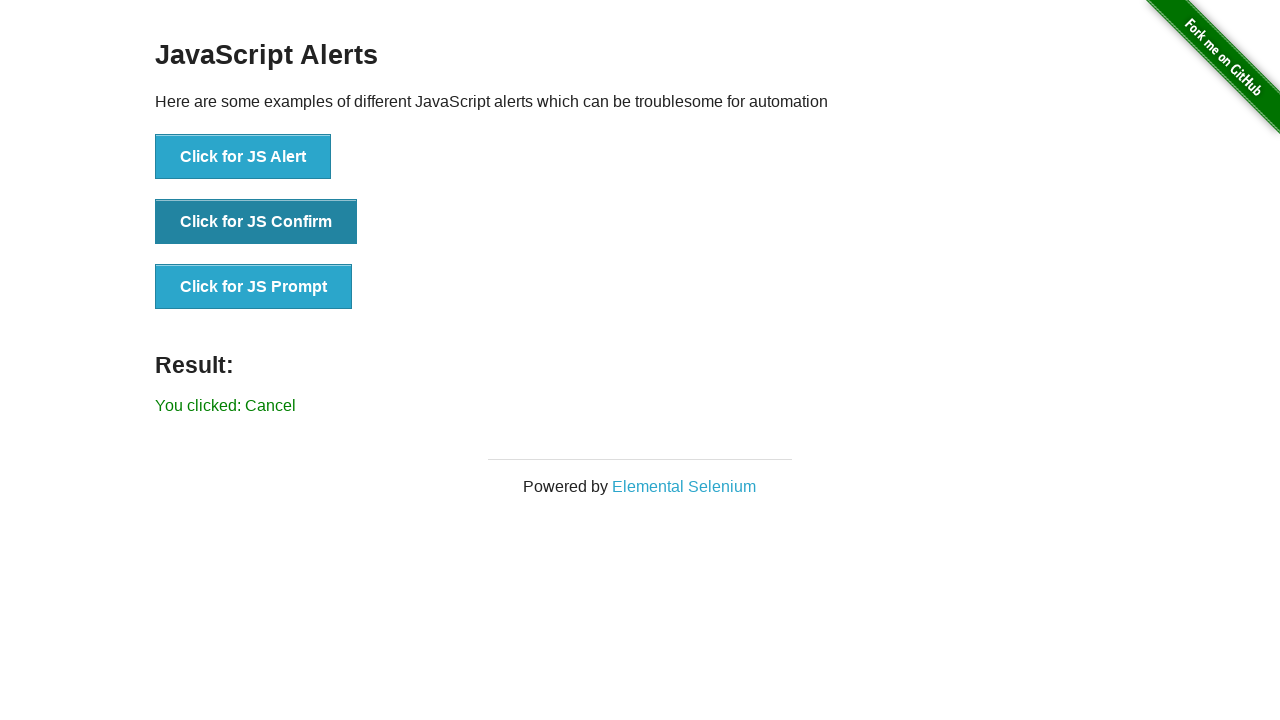

Verified result message does not contain 'successfully'
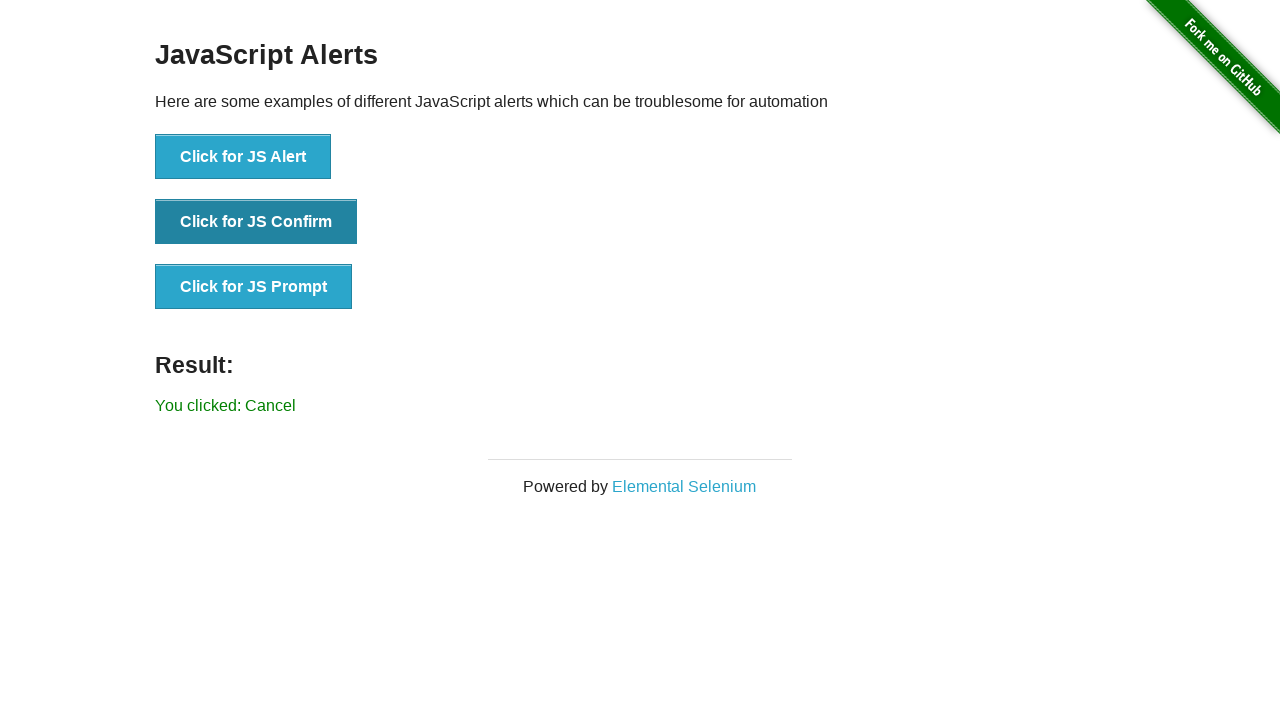

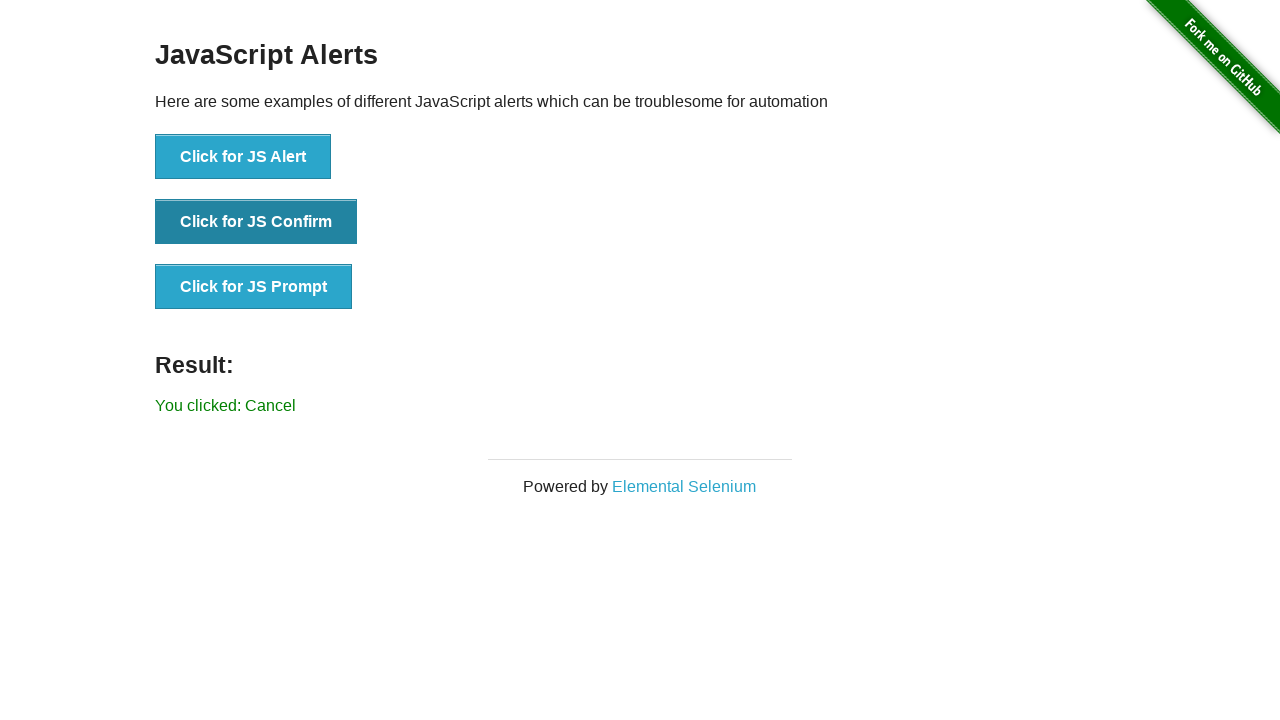